Tests horizontal slider functionality by clicking at a specific pixel position on the slider

Starting URL: https://the-internet.herokuapp.com/horizontal_slider

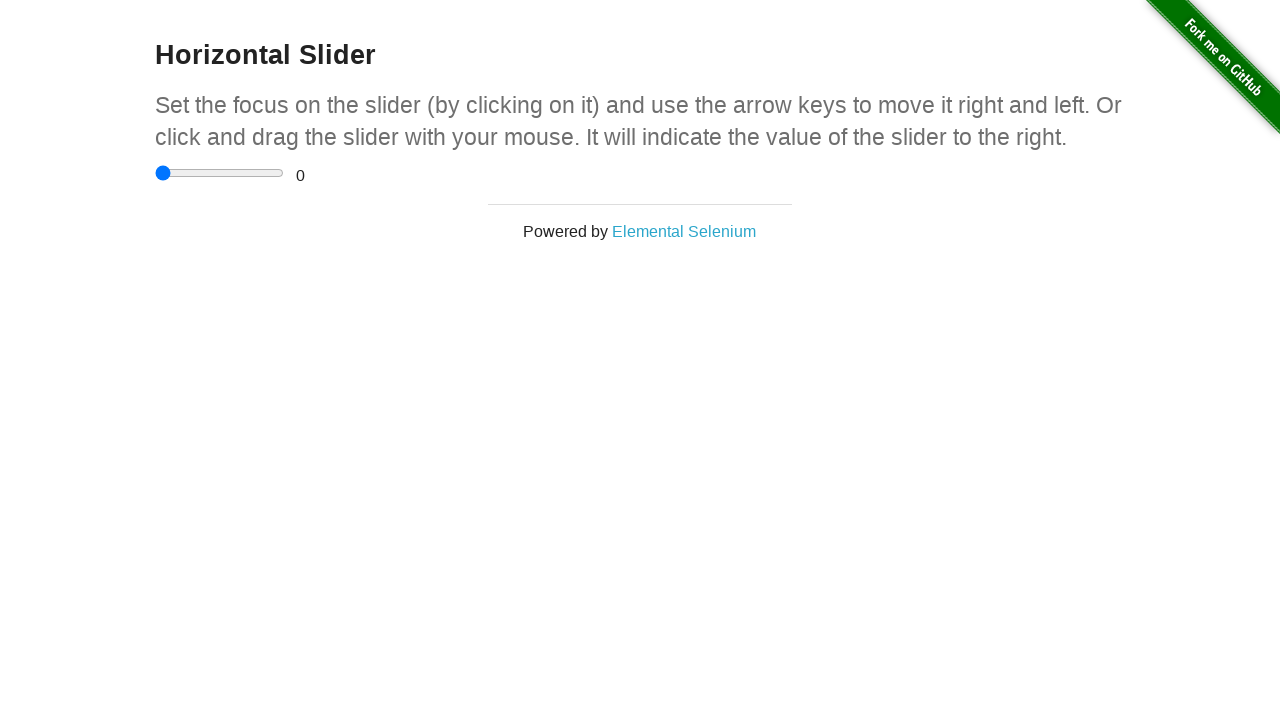

Clicked horizontal slider at 90px position from left at (245, 165) on [type="range"]
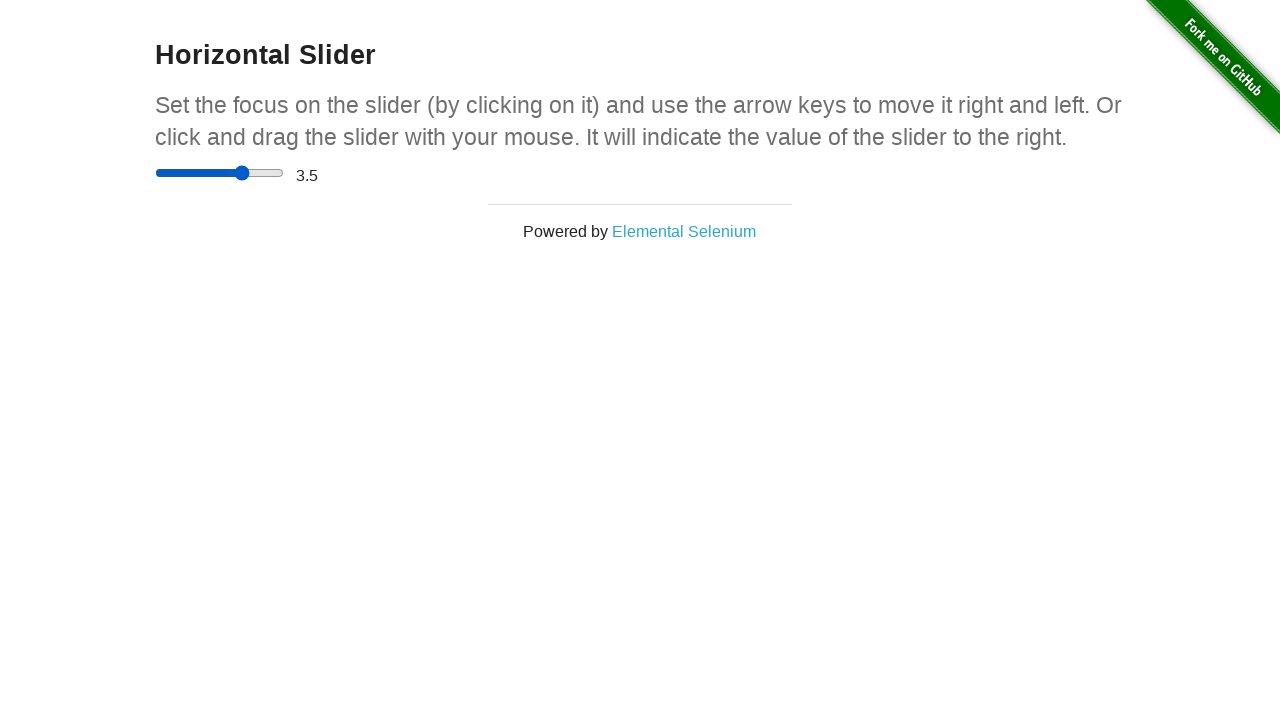

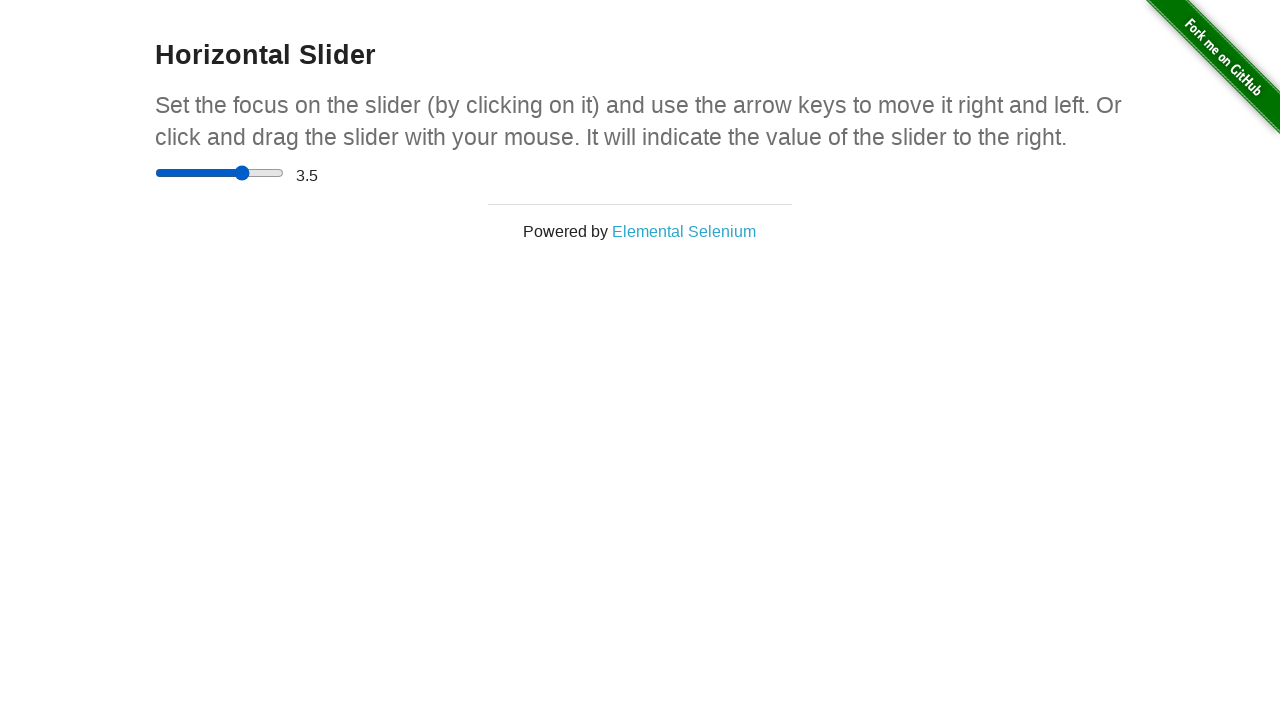